Navigates to the Drag and Drop page from Chapter 3 and verifies the page loads correctly

Starting URL: https://bonigarcia.dev/selenium-webdriver-java/

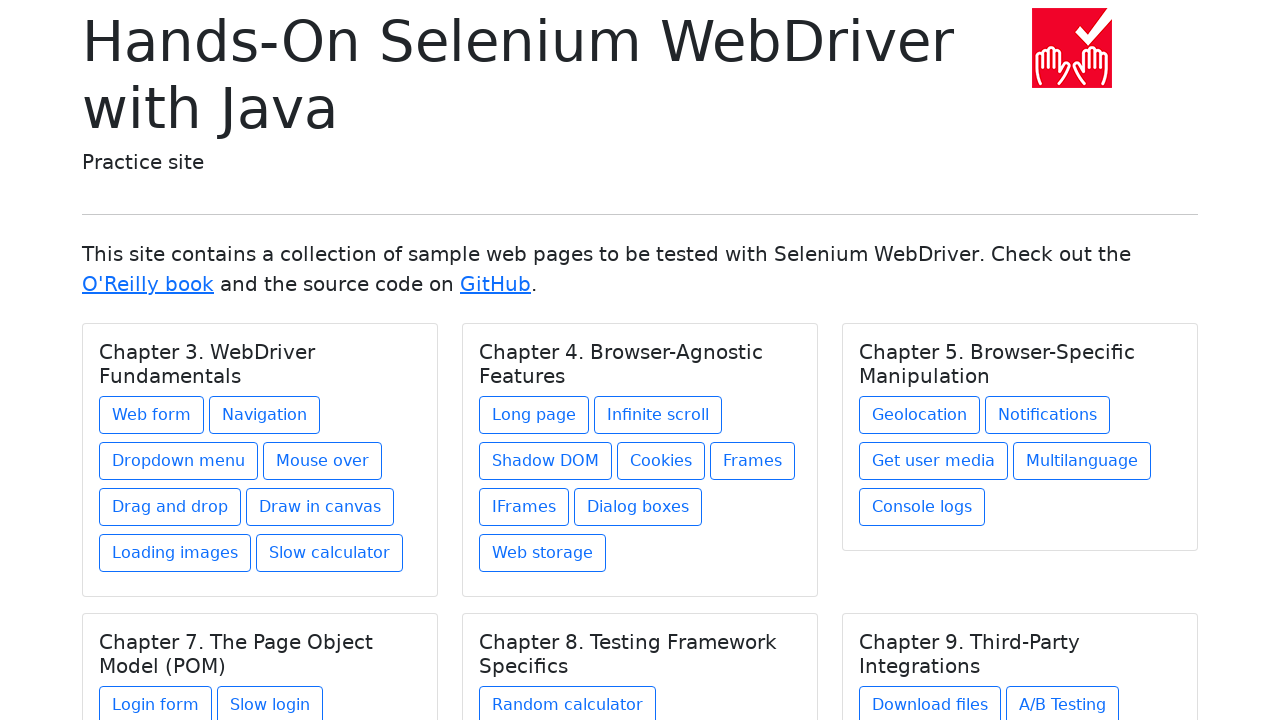

Clicked Drag and Drop link in Chapter 3 section at (170, 507) on xpath=//h5[text()='Chapter 3. WebDriver Fundamentals']/../a[@href='drag-and-drop
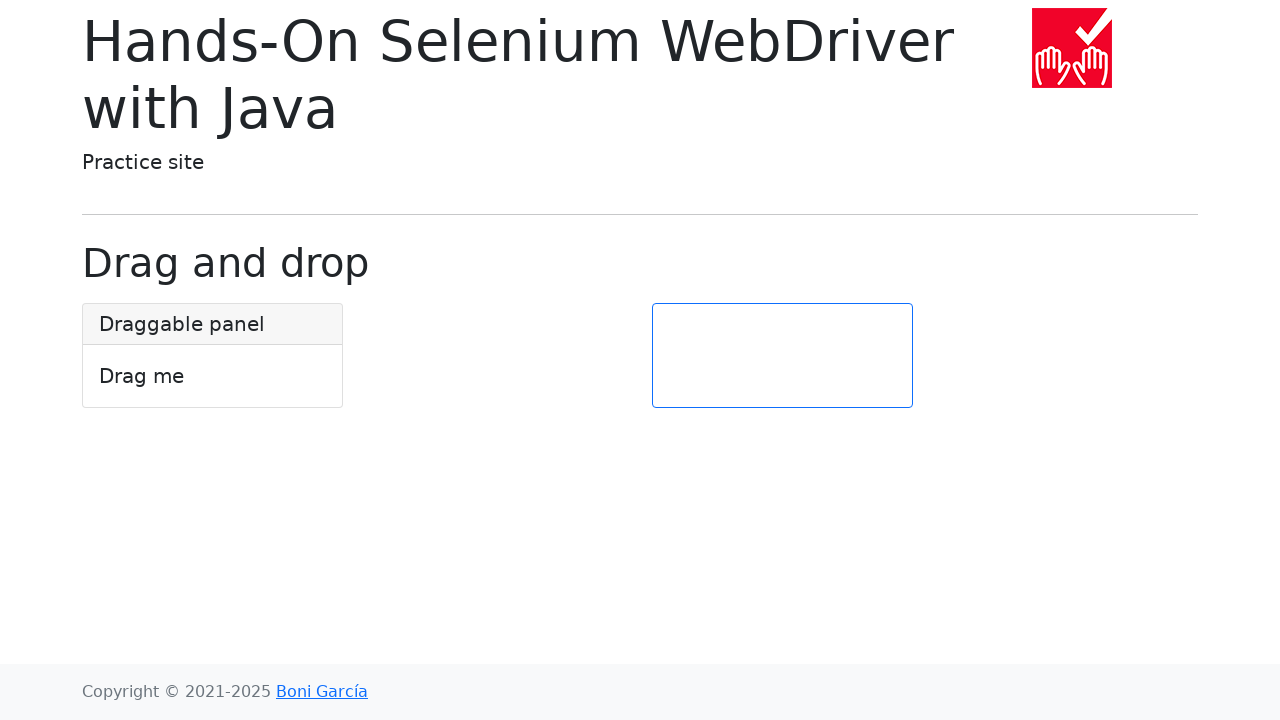

Drag and Drop page loaded and title element verified
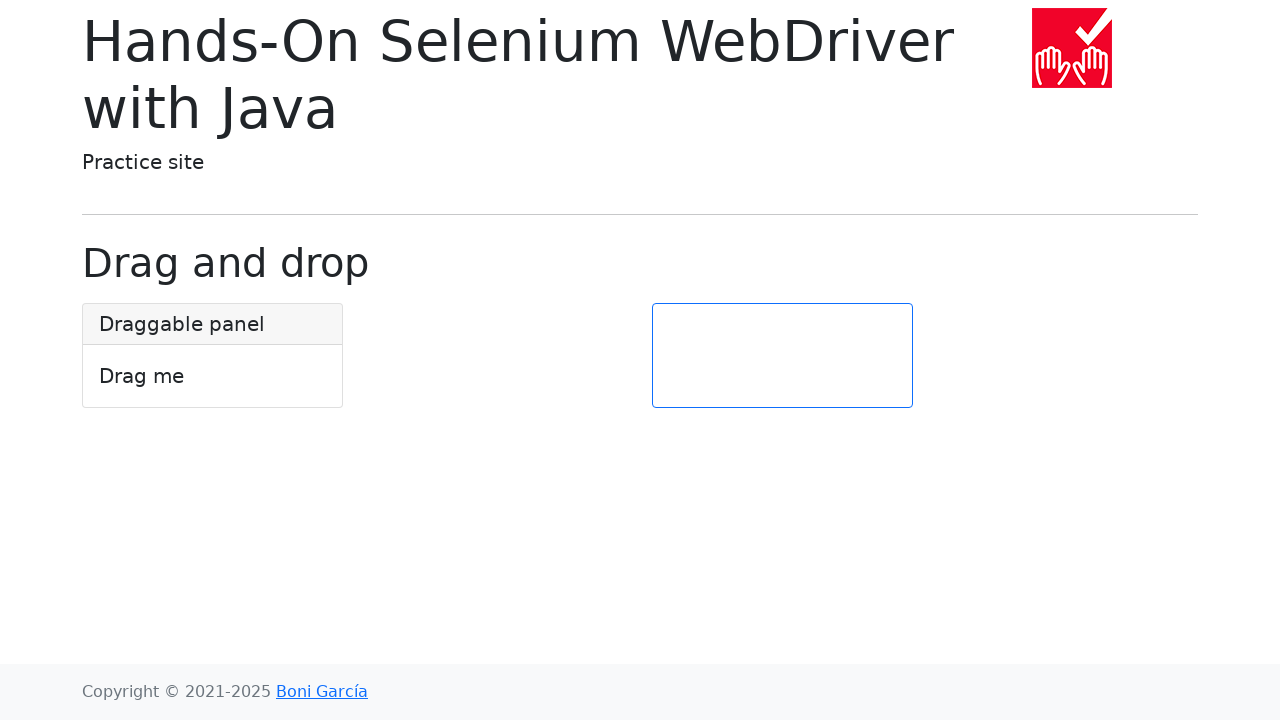

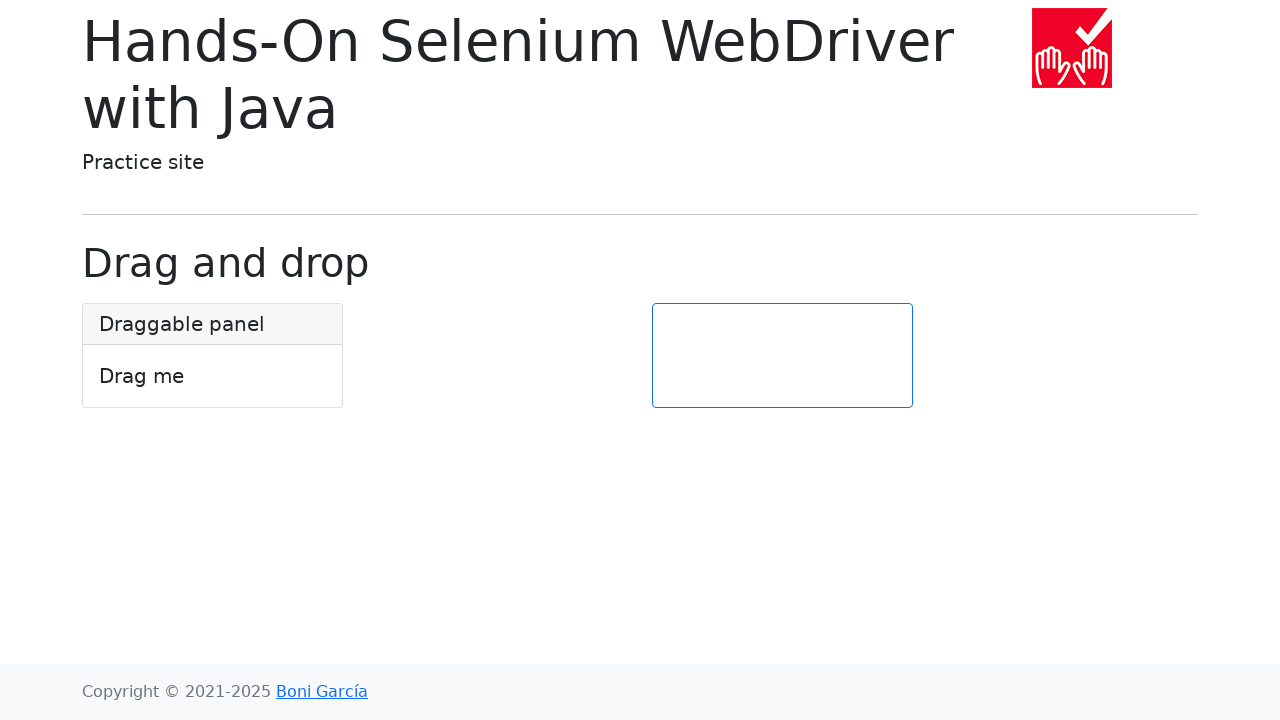